Tests checkbox functionality by navigating to checkboxes page, checking the first checkbox and unchecking the last checkbox

Starting URL: https://the-internet.herokuapp.com/

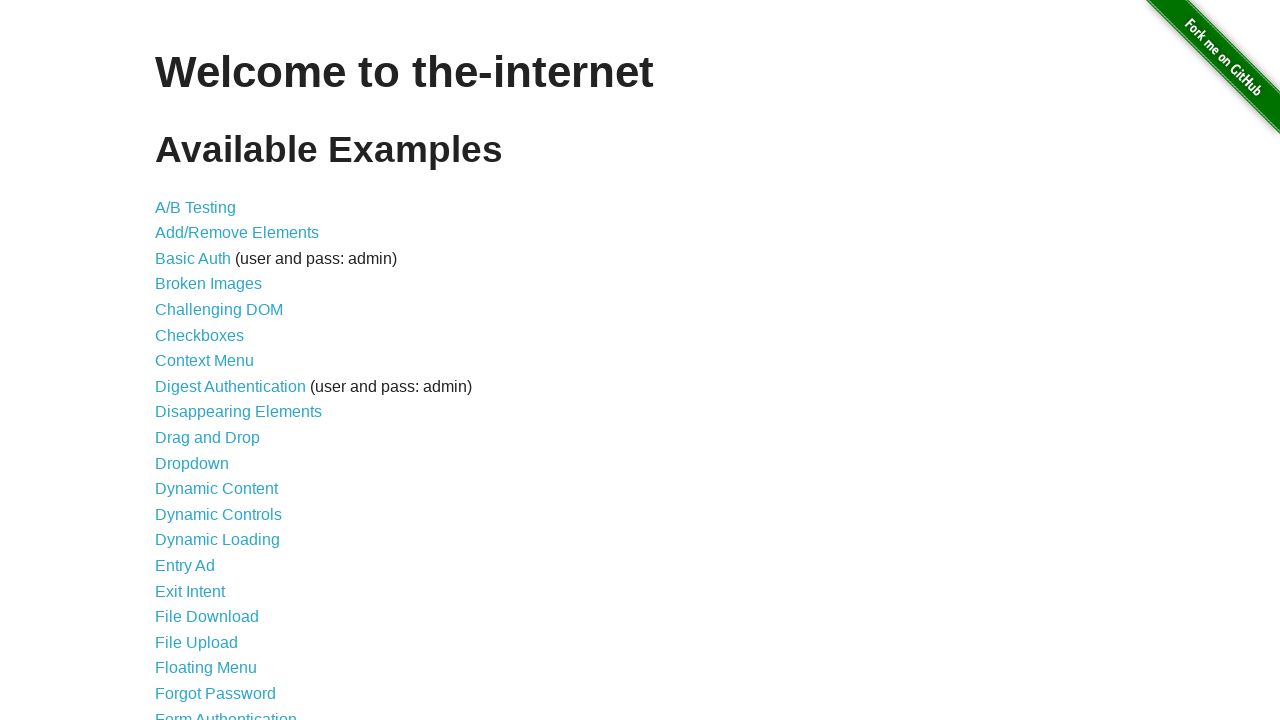

Clicked on Checkboxes link at (200, 335) on internal:role=link >> internal:has-text="Checkboxes"i
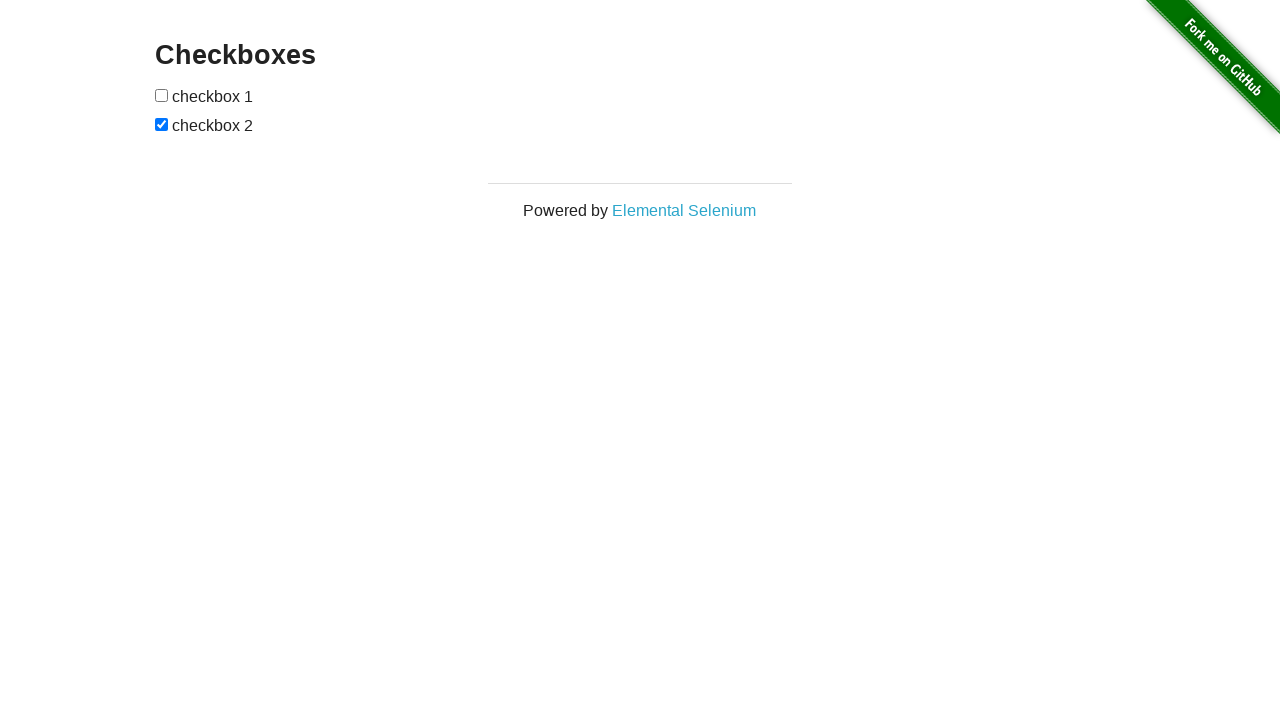

Waited for heading to load on checkboxes page
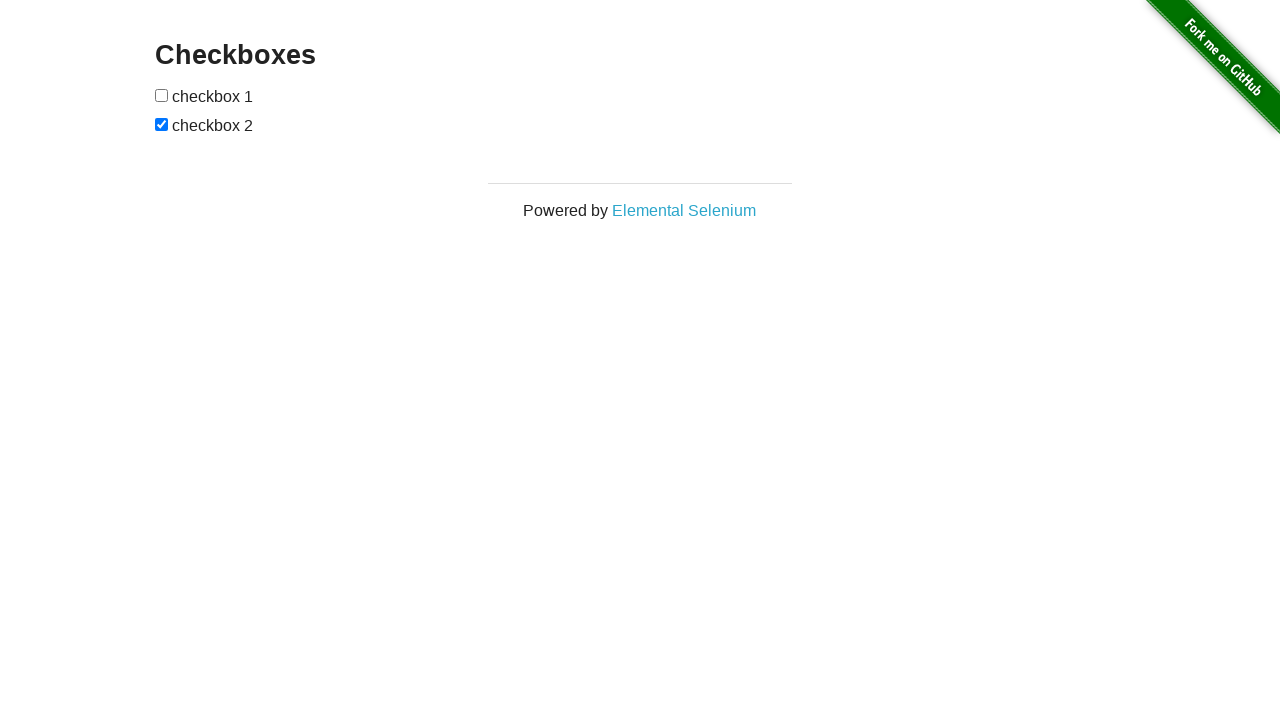

Located first checkbox element
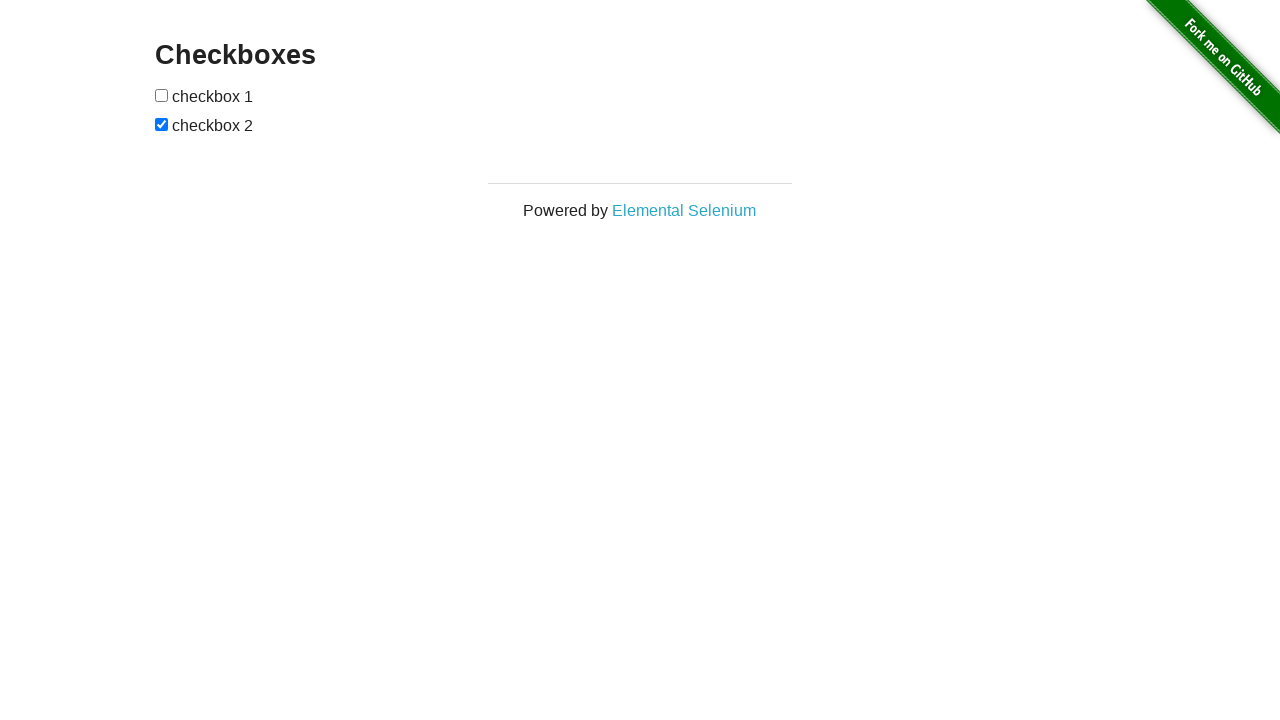

Checked the first checkbox at (162, 95) on internal:role=checkbox >> nth=0
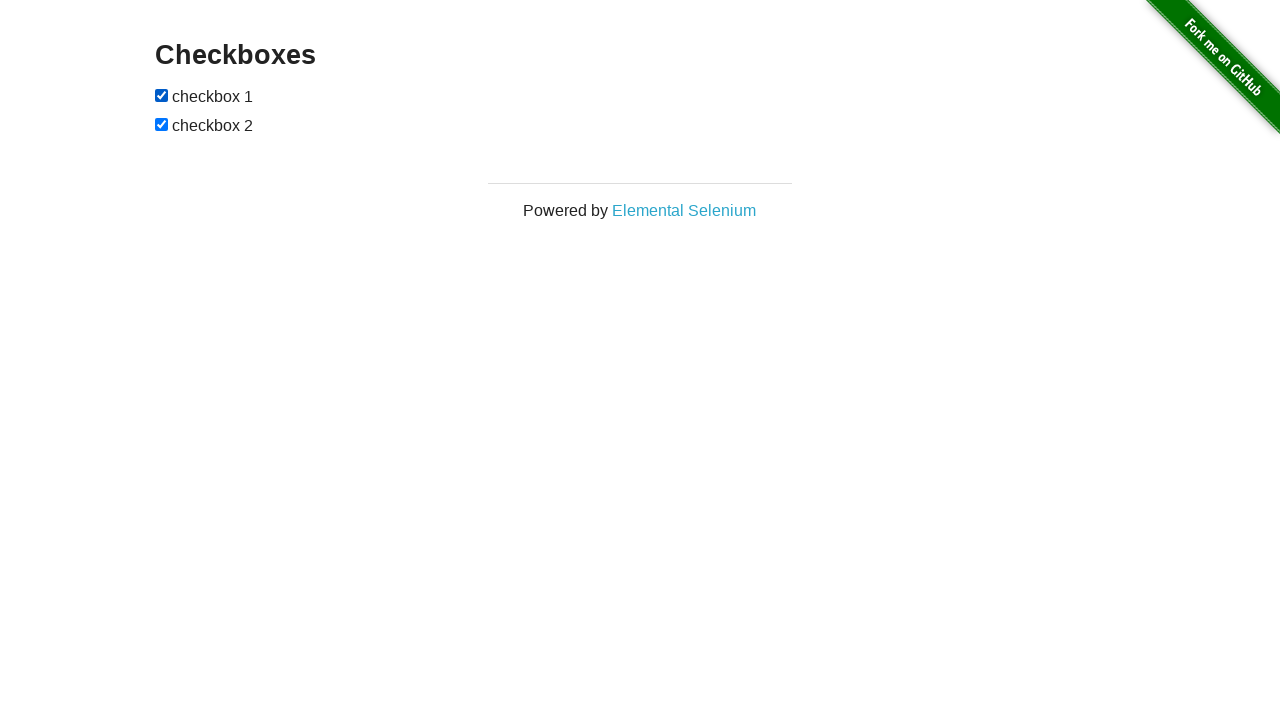

Located last checkbox element
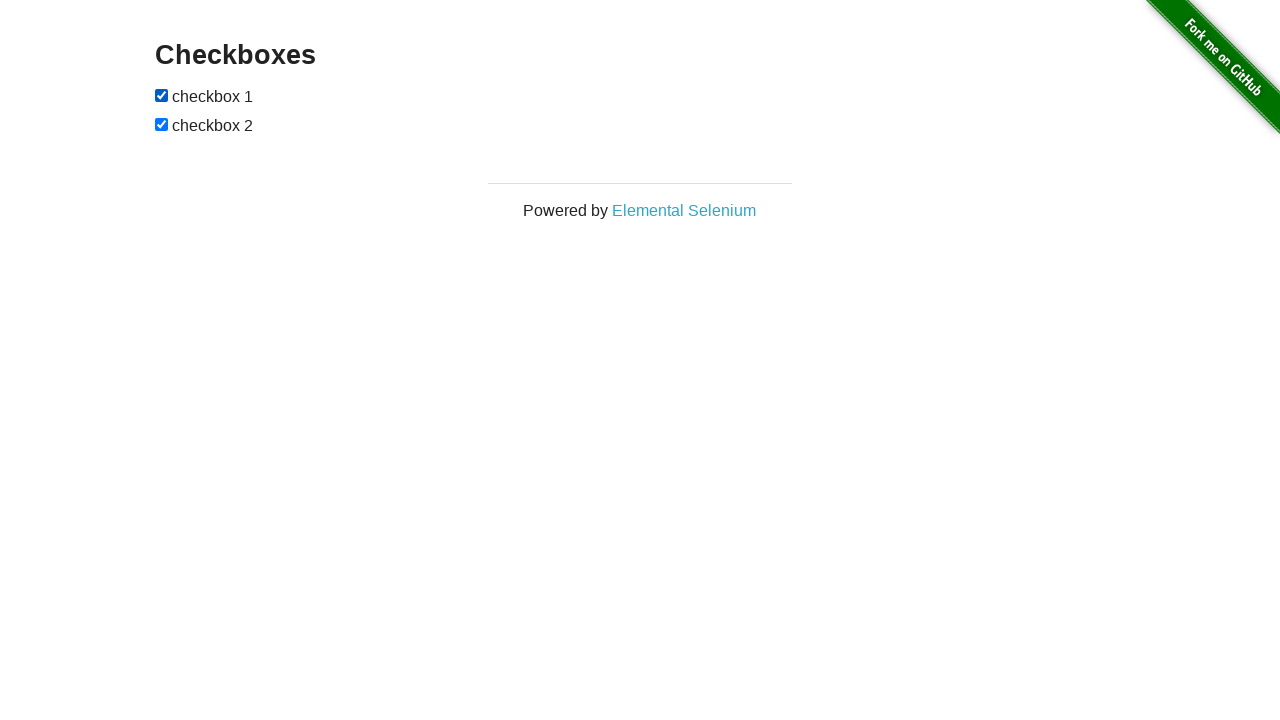

Unchecked the last checkbox at (162, 124) on internal:role=checkbox >> nth=-1
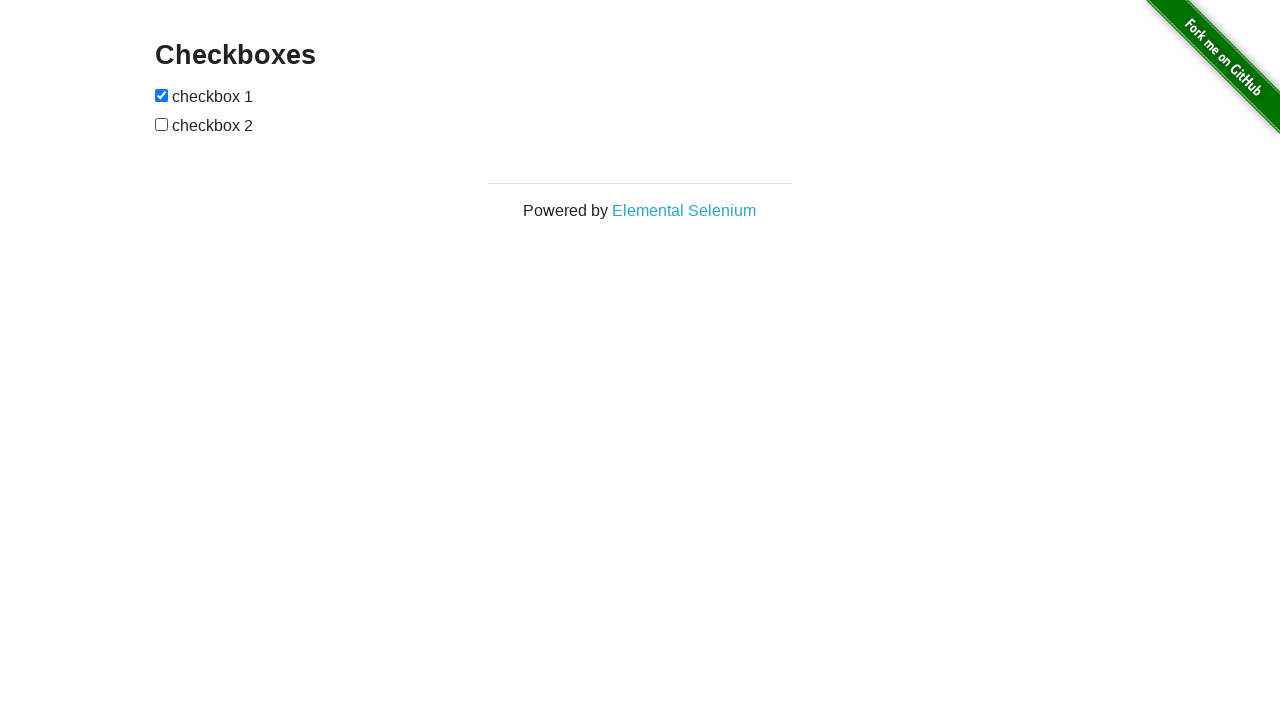

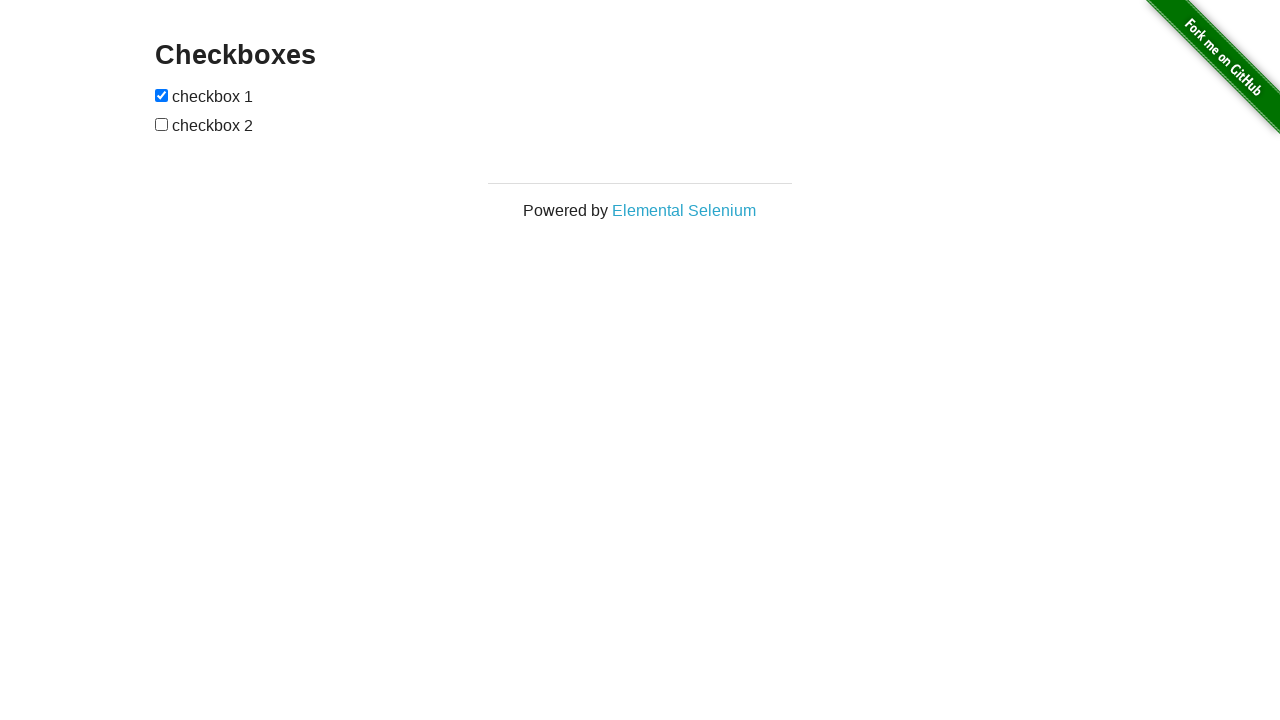